Tests various mouse click actions including double-click, regular click, and right-click (context click) on interactive button elements on a demo page.

Starting URL: http://sahitest.com/demo/clicks.htm

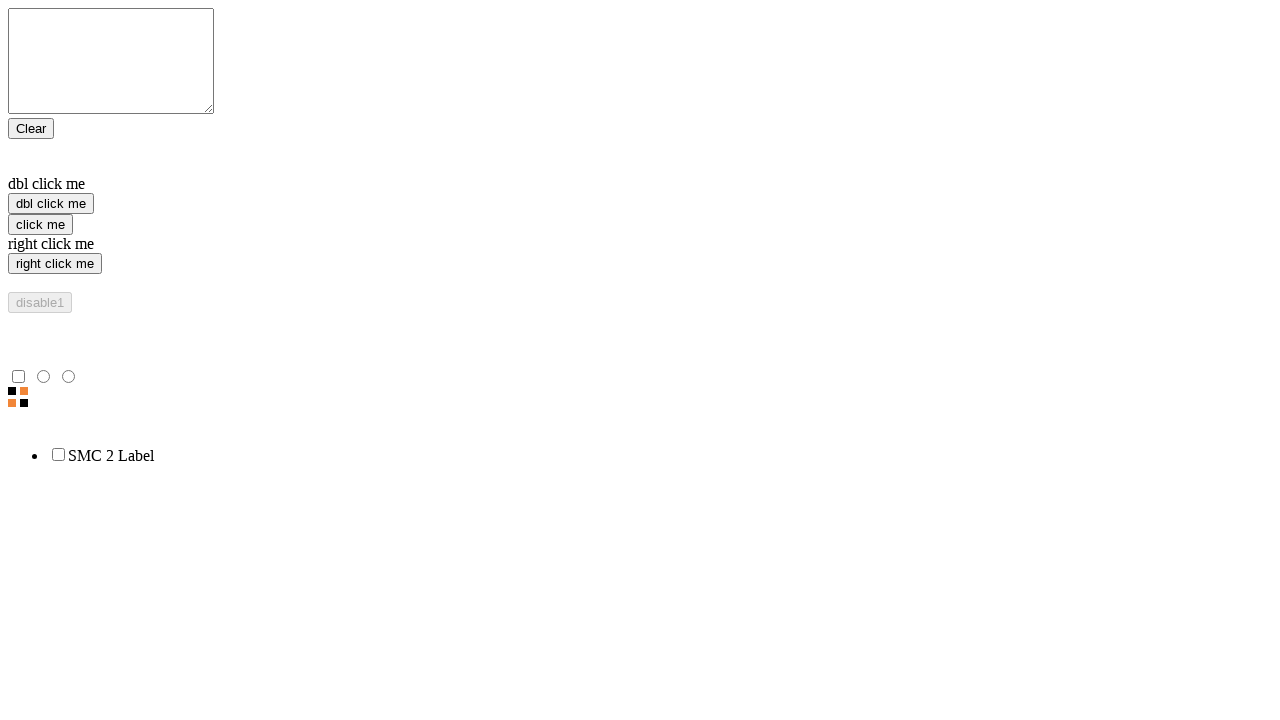

Waited for 'dbl click me' button to be ready
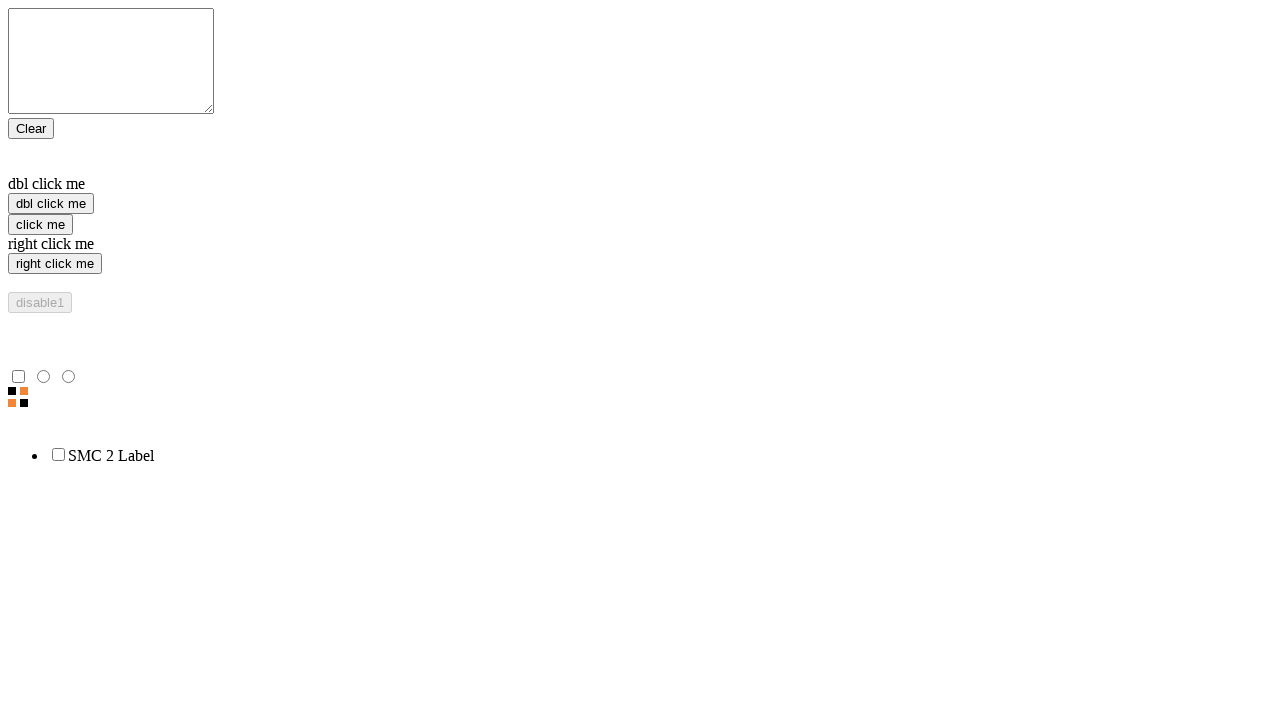

Double-clicked on 'dbl click me' button at (51, 204) on xpath=//input[@value='dbl click me']
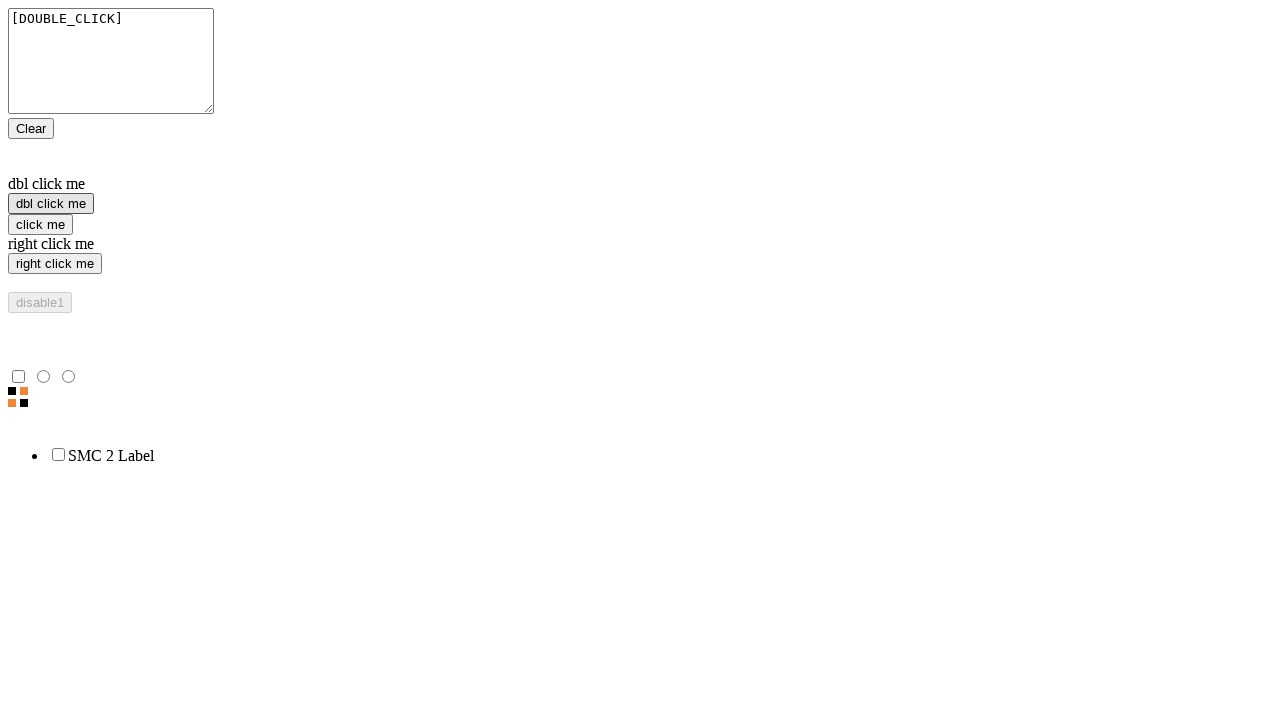

Clicked on 'right click me' button at (55, 264) on xpath=//input[@value='right click me']
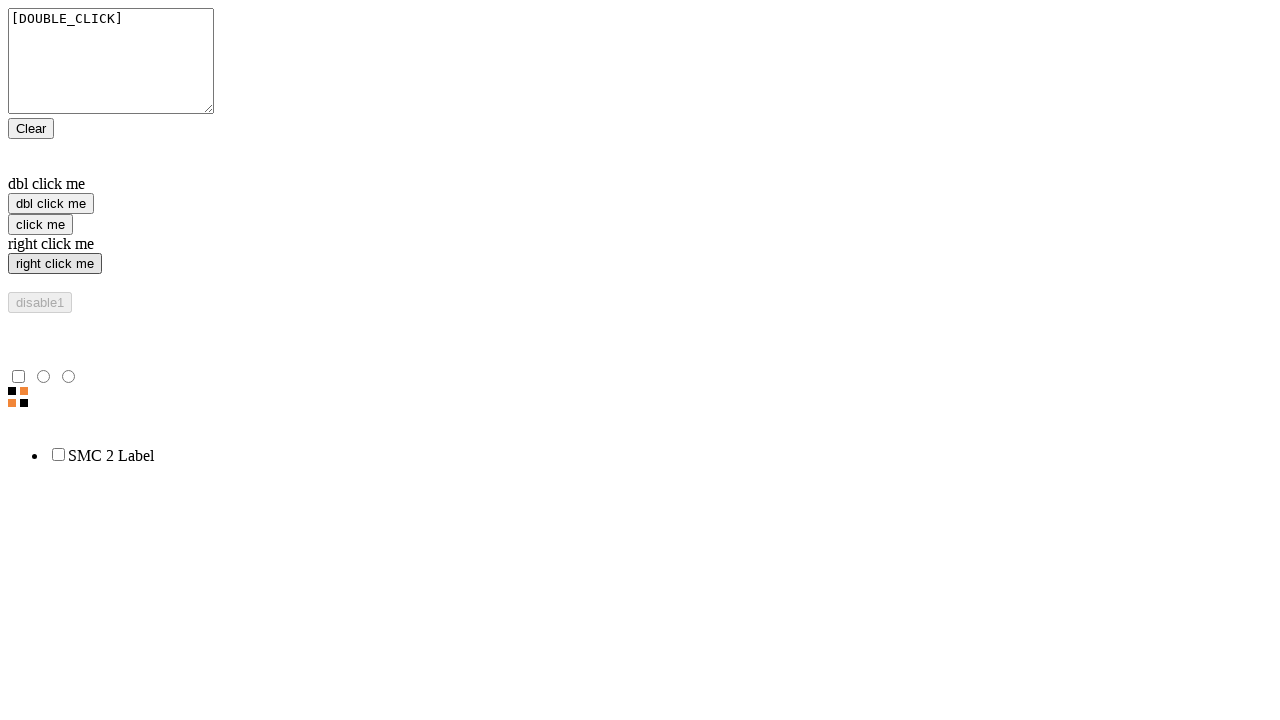

Right-clicked (context clicked) on 'right click me' button at (55, 264) on //input[@value='right click me']
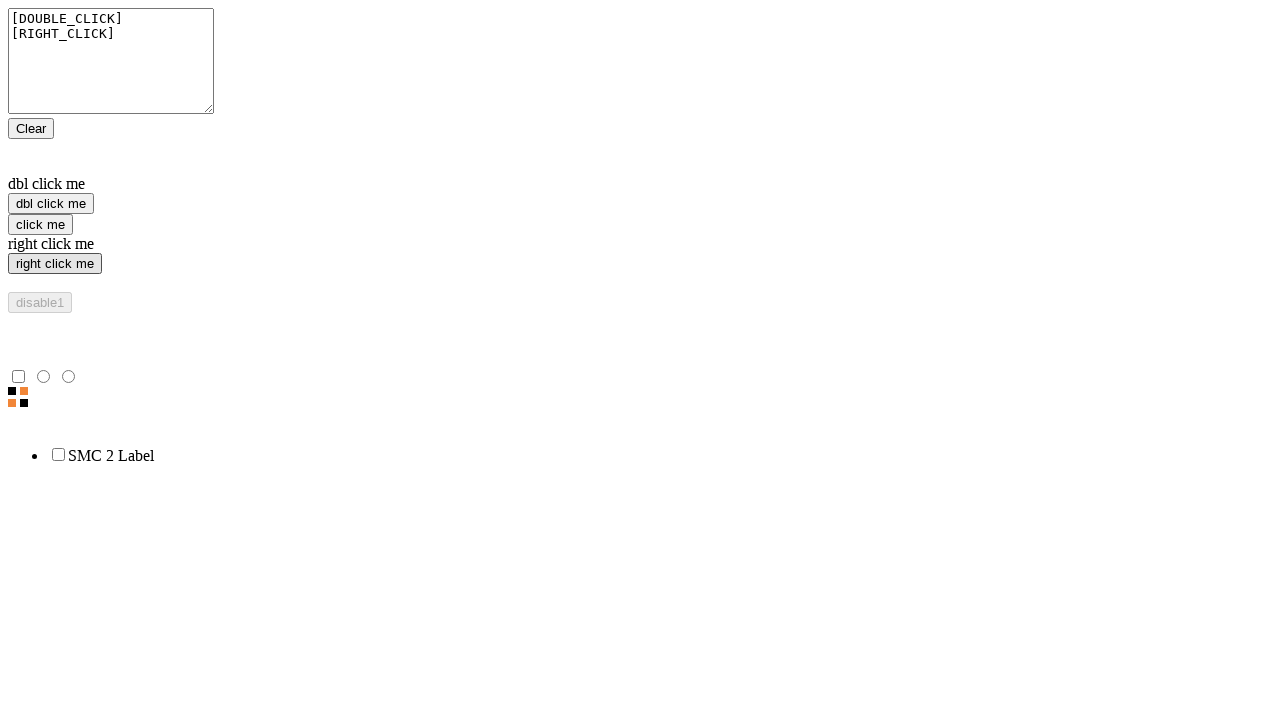

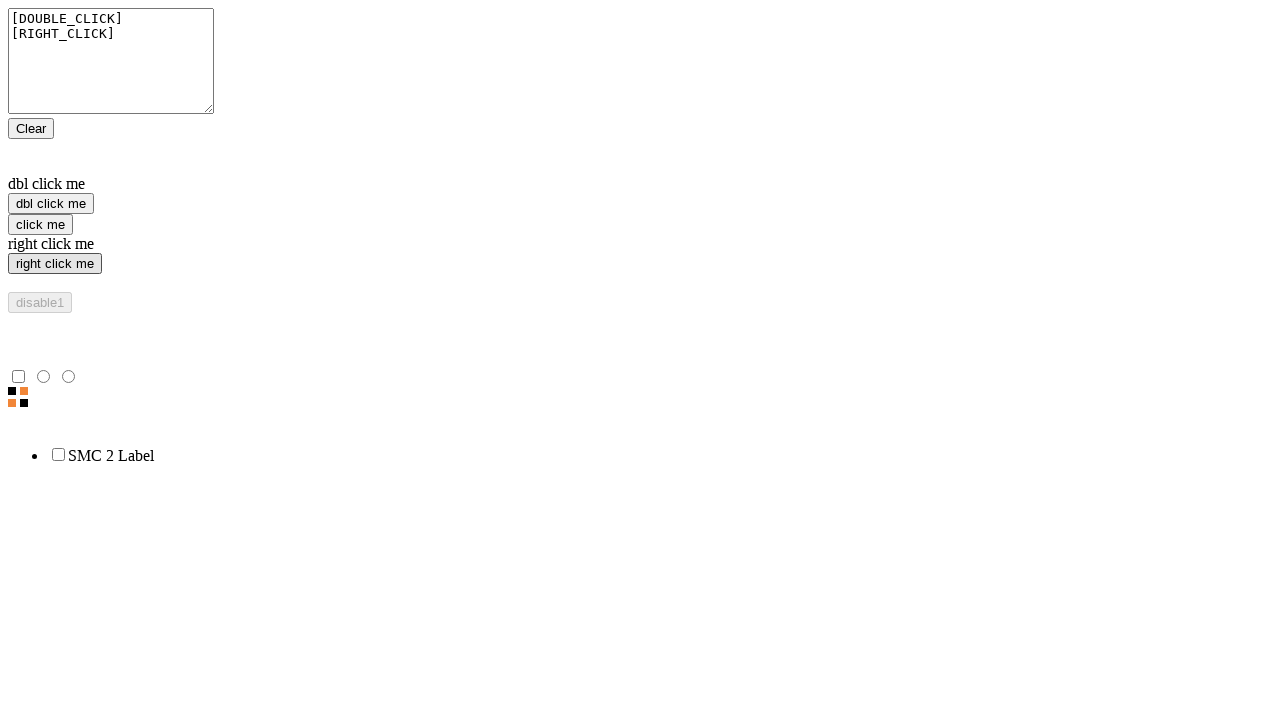